Tests checkbox toggle functionality by clicking twice to ensure it becomes unchecked

Starting URL: https://www.selenium.dev/selenium/web/web-form.html

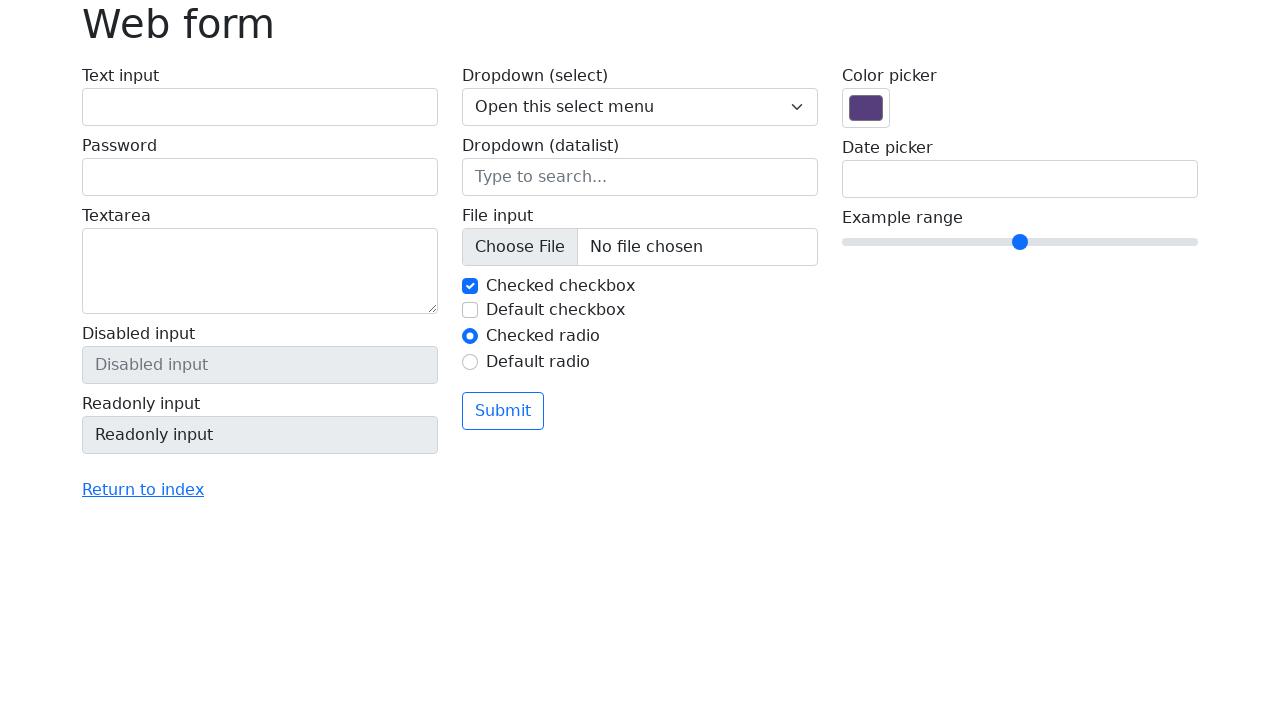

Navigated to selenium web form page
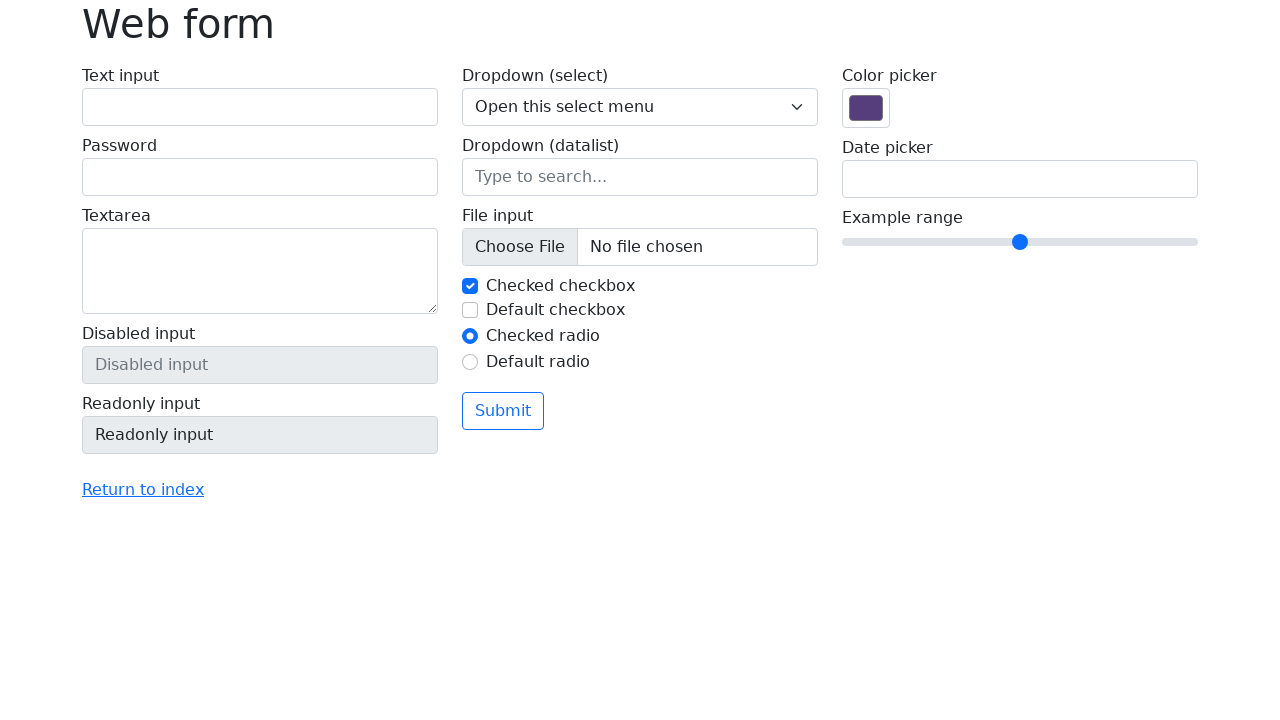

Clicked checkbox #my-check-2 to check it at (470, 310) on #my-check-2
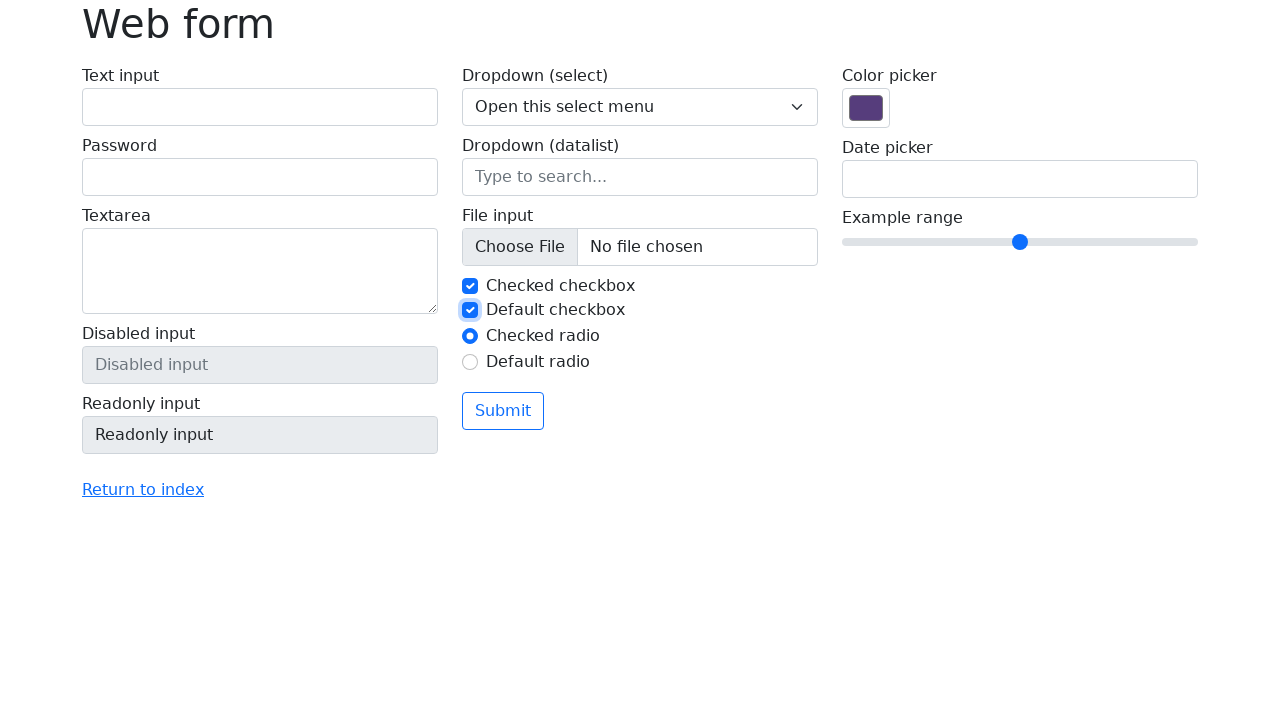

Clicked checkbox #my-check-2 again to uncheck it at (470, 310) on #my-check-2
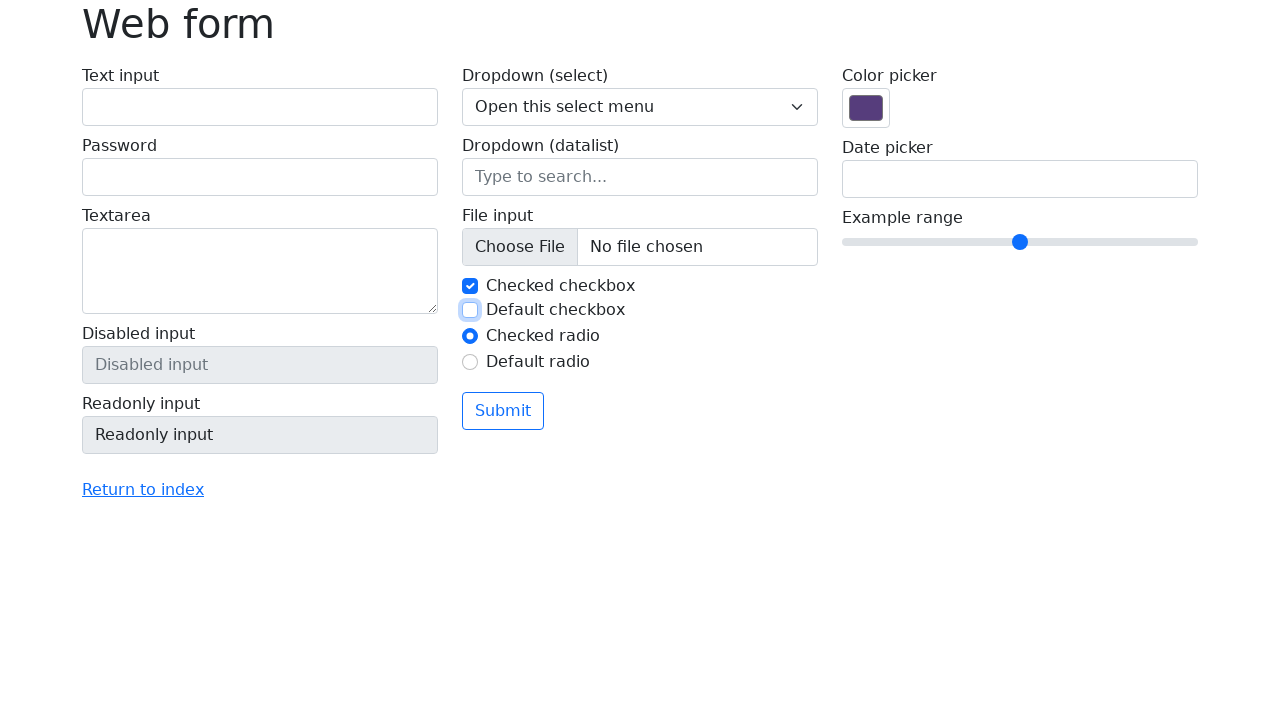

Verified checkbox #my-check-2 is unchecked
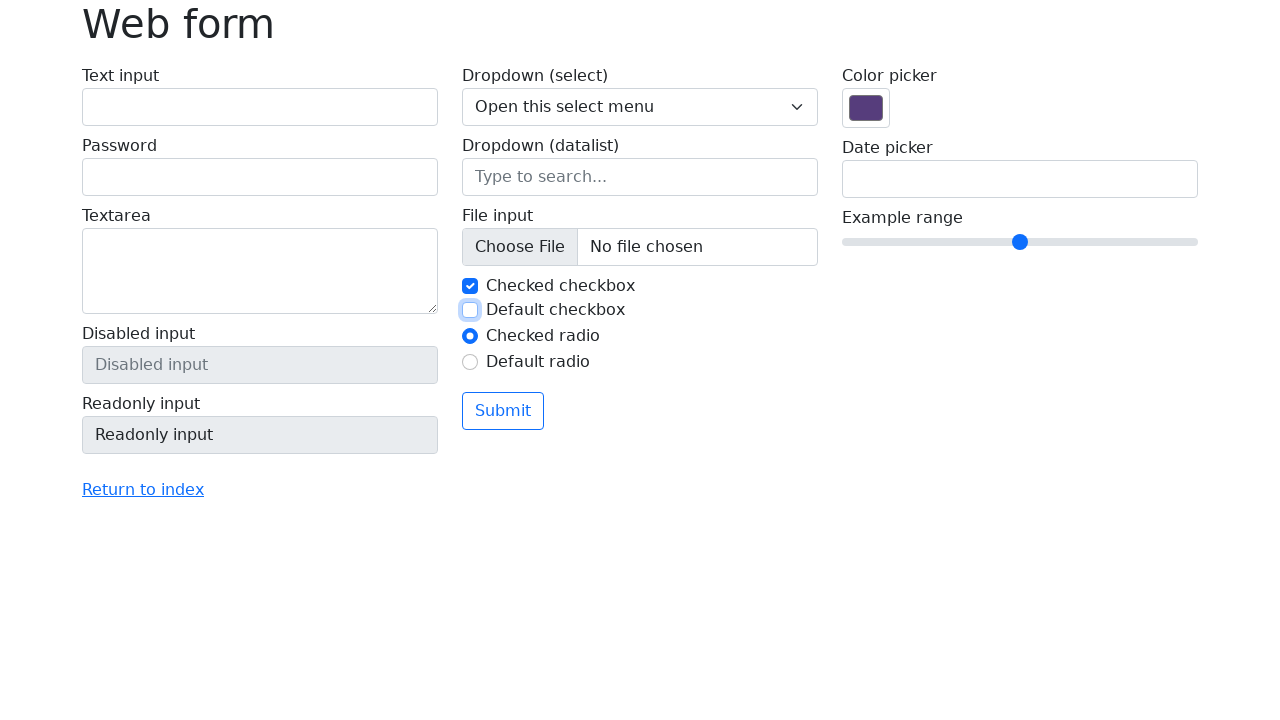

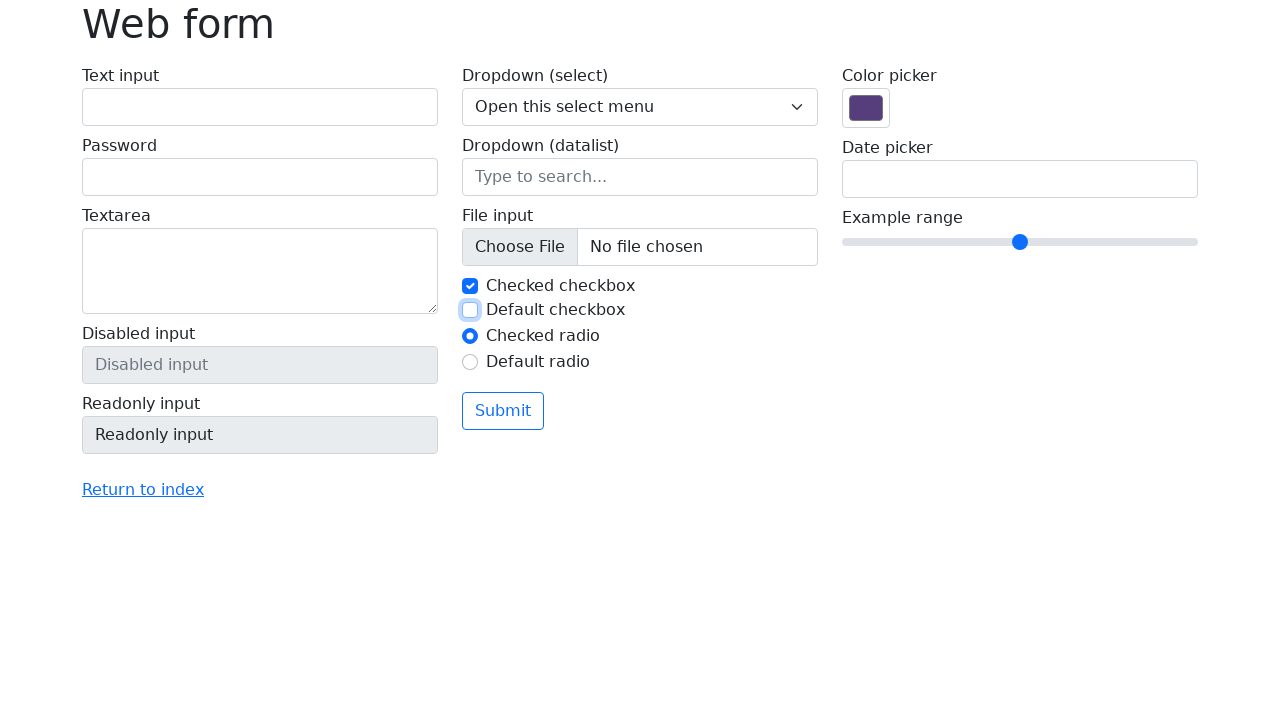